Tests successful character registration by filling out a form with name, class, and level fields, then verifying a success alert appears.

Starting URL: https://tc1-rest-characters-site-m5ee.vercel.app

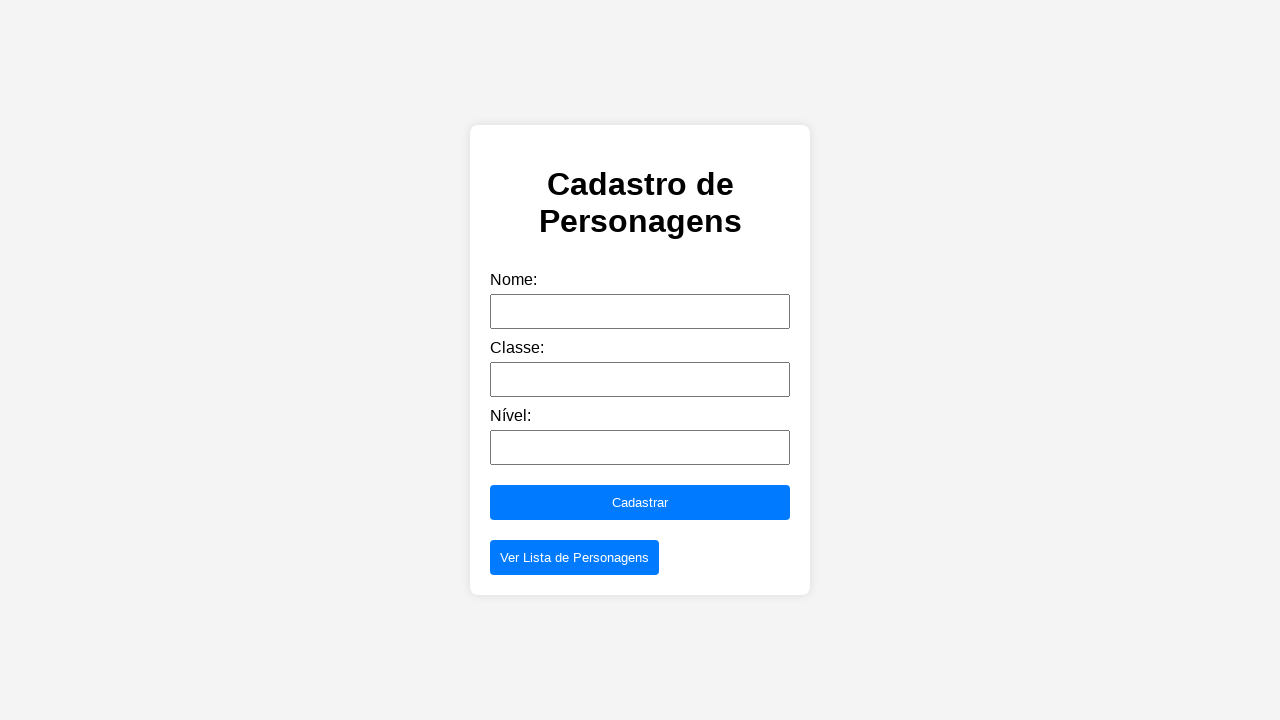

Navigated to character registration site
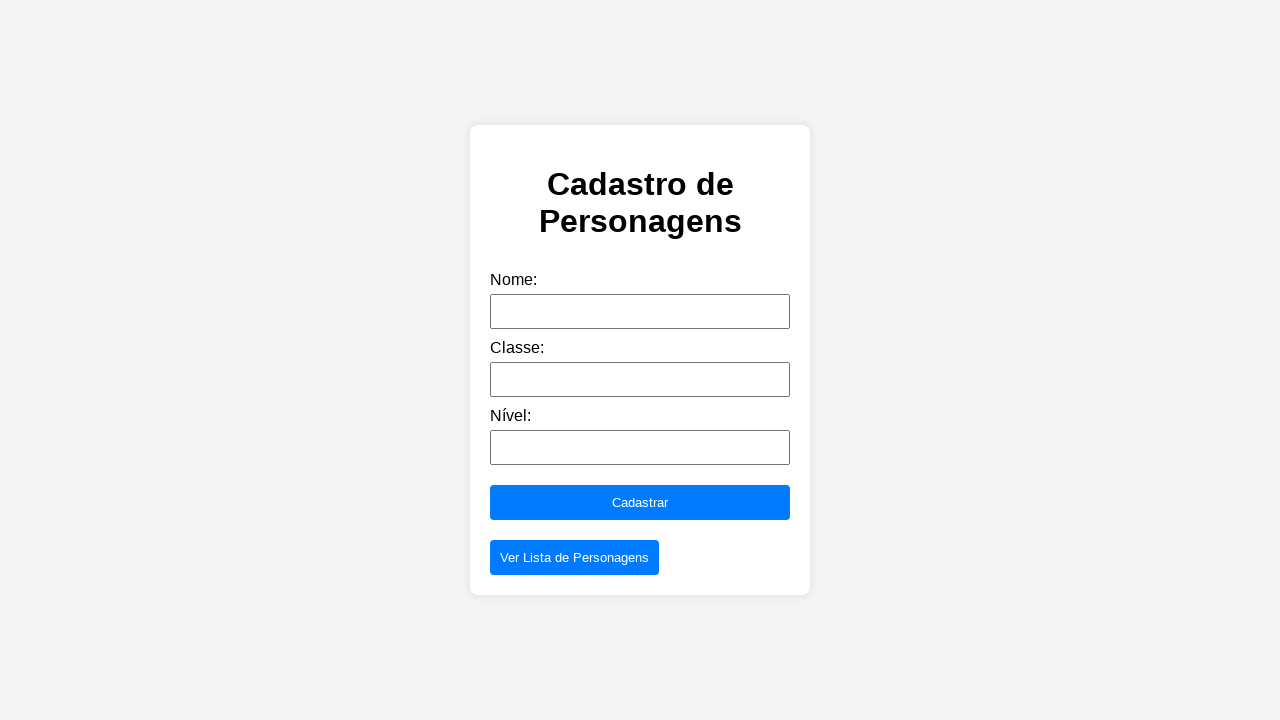

Filled character name field with 'John Doe' on input[name='name'], input#name, input[placeholder*='name' i]
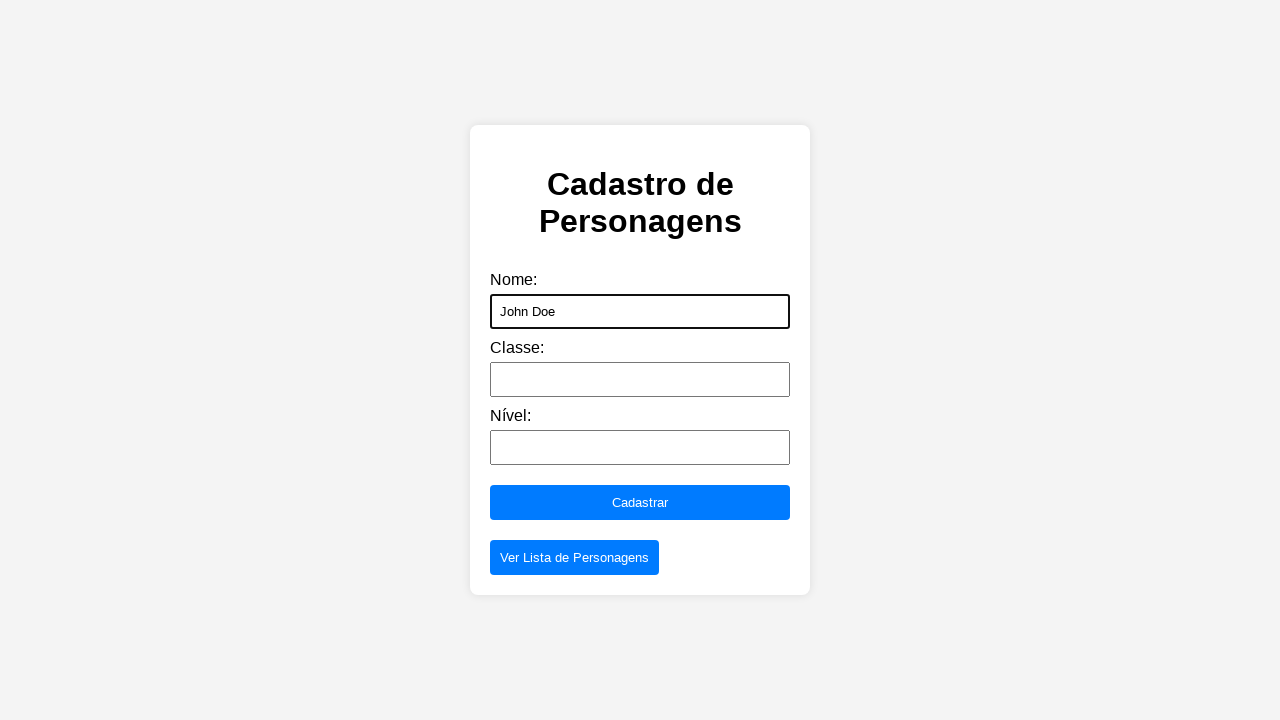

Filled character class field with 'Warrior' on input[name='class'], input#class, input[placeholder*='class' i]
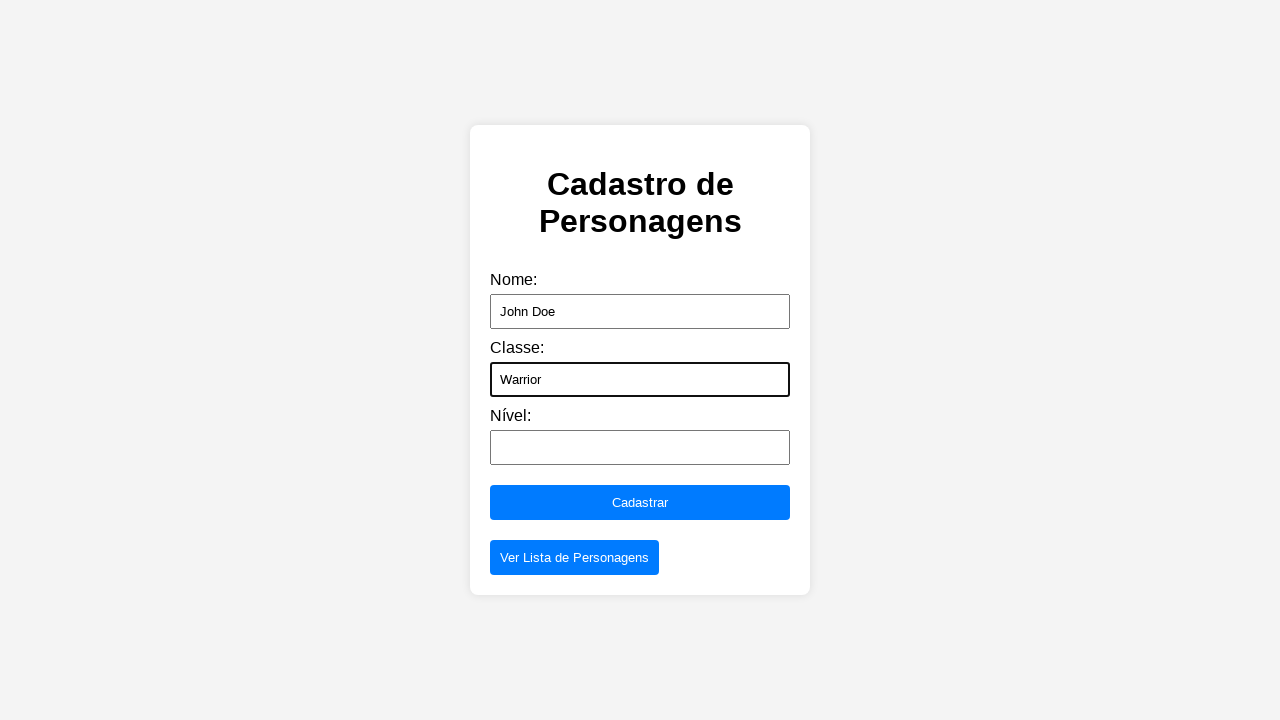

Filled character level field with '10' on input[name='level'], input#level, input[placeholder*='level' i]
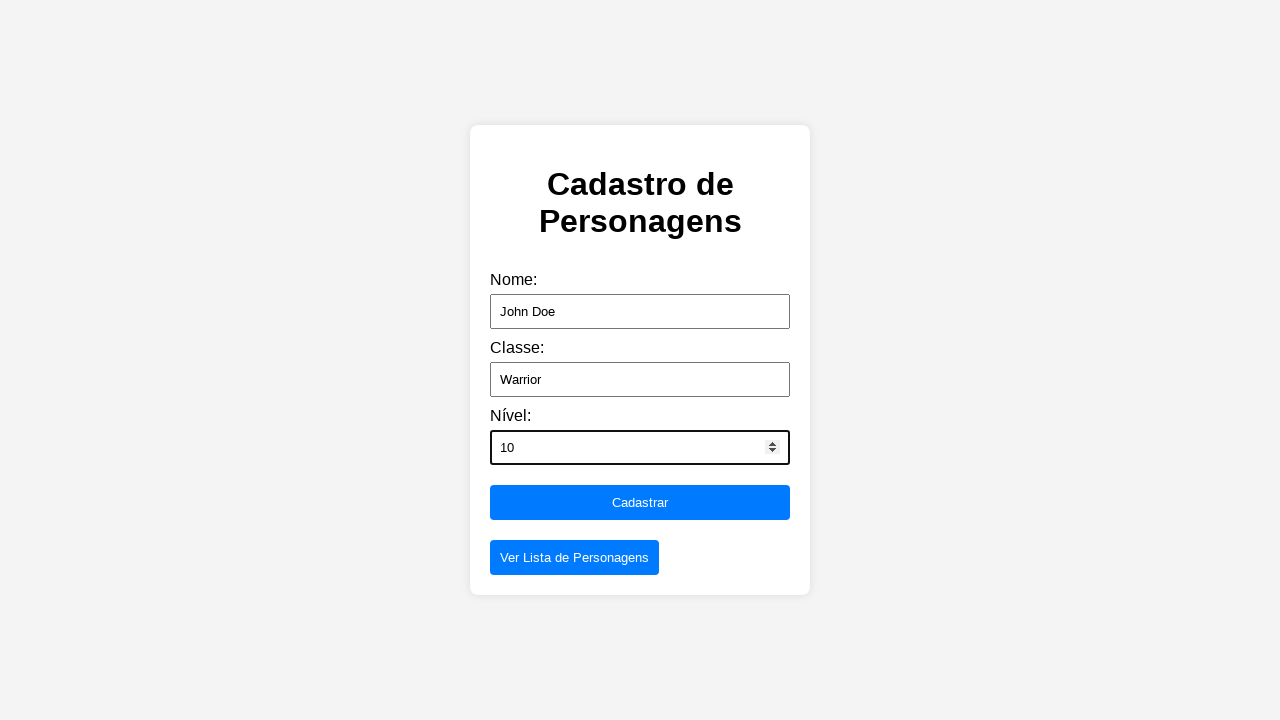

Clicked registration submit button at (640, 503) on button[type='submit'], input[type='submit'], button:has-text('Submit'), button:h
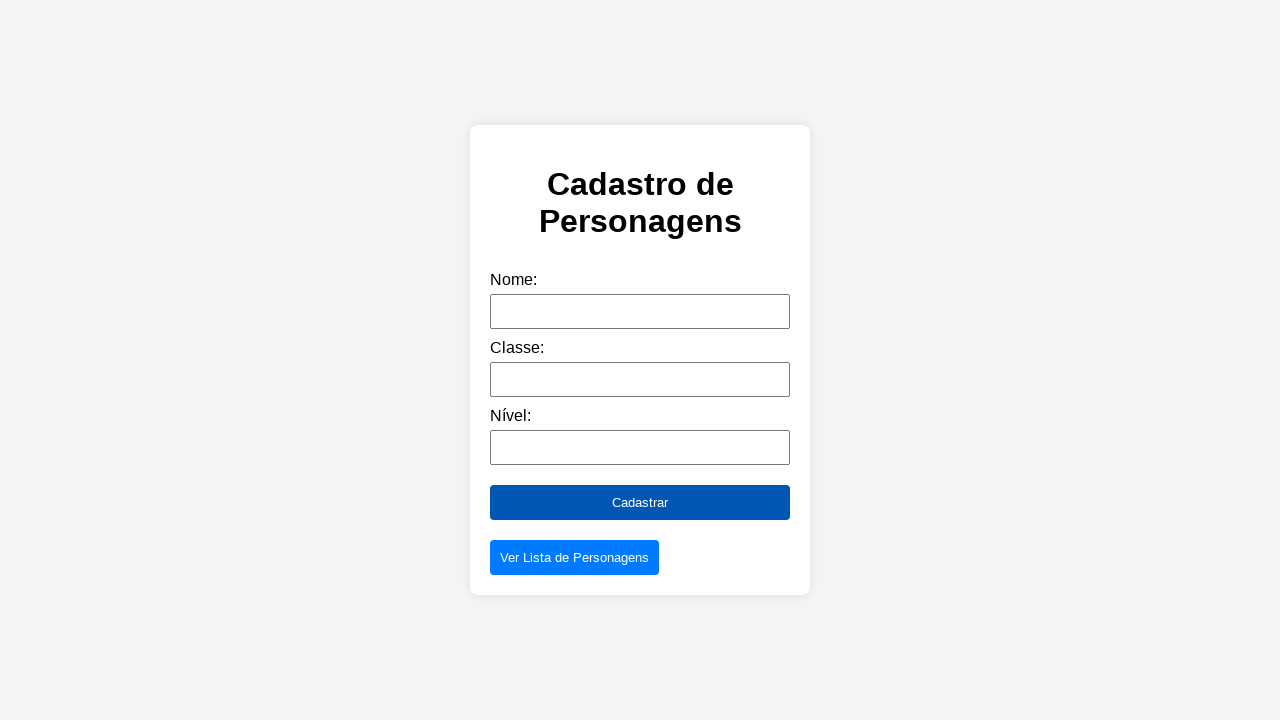

Set up dialog handler to accept alerts
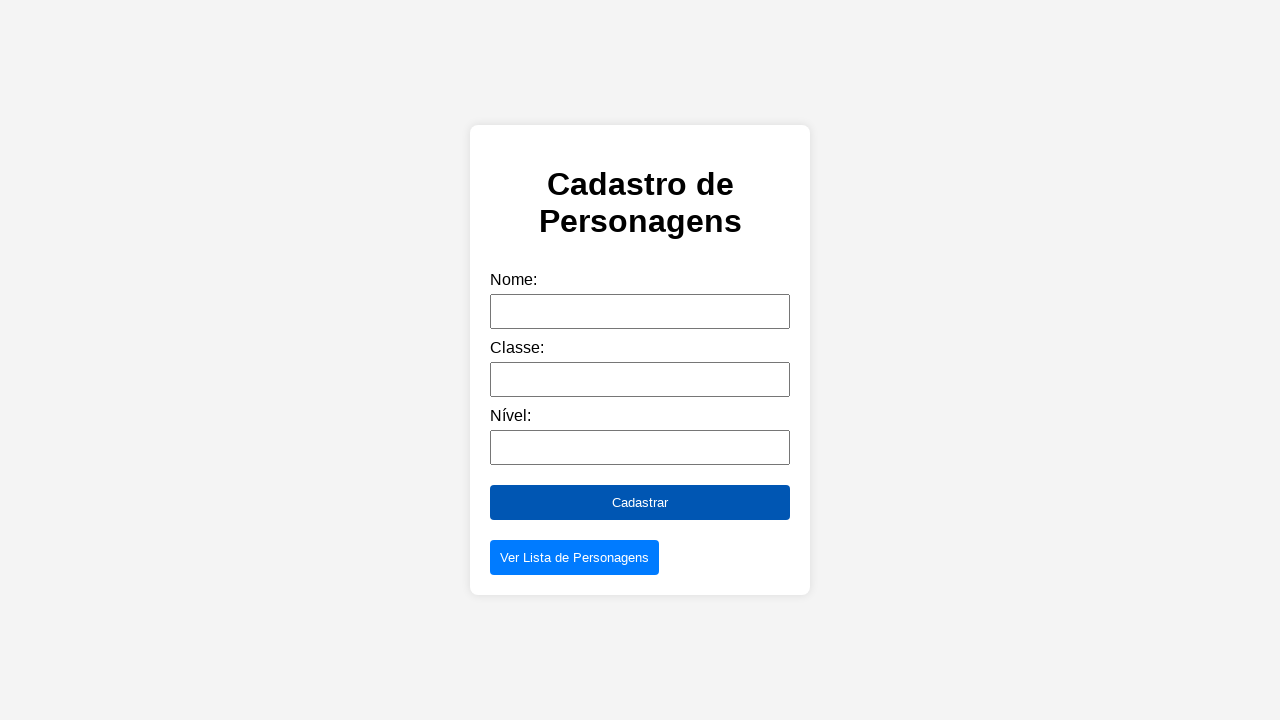

Waited for success alert to appear and be processed
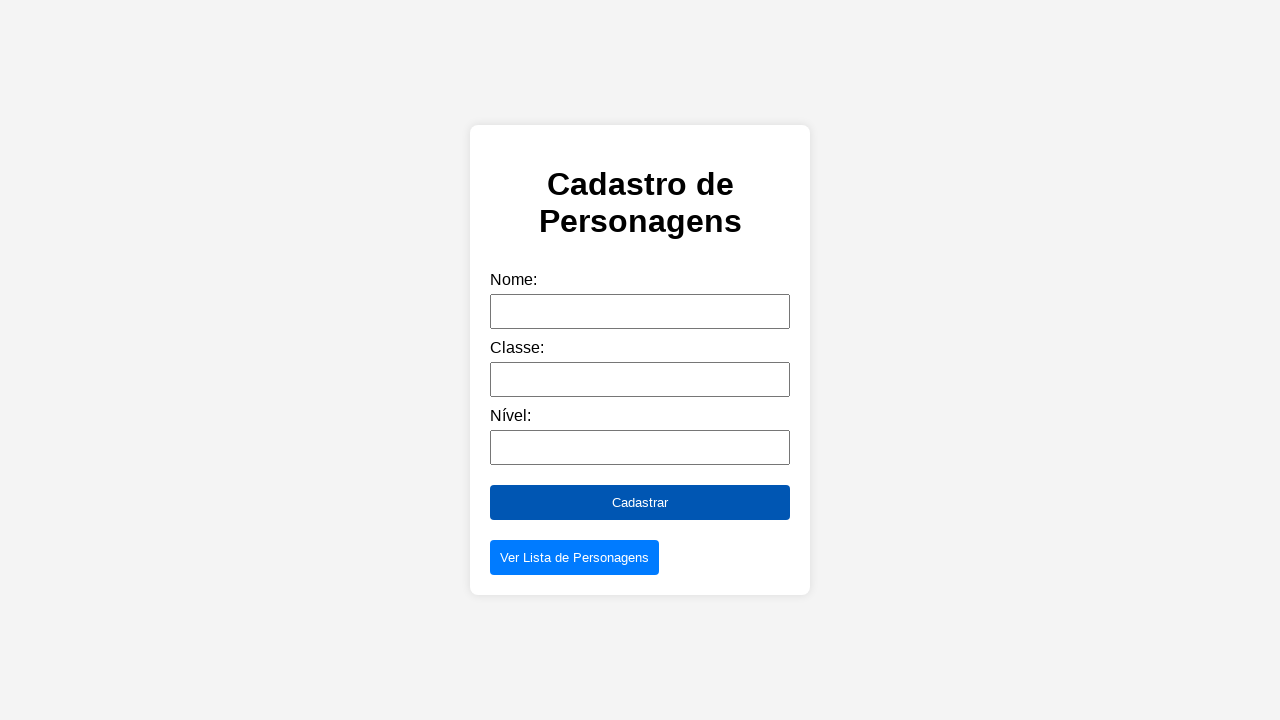

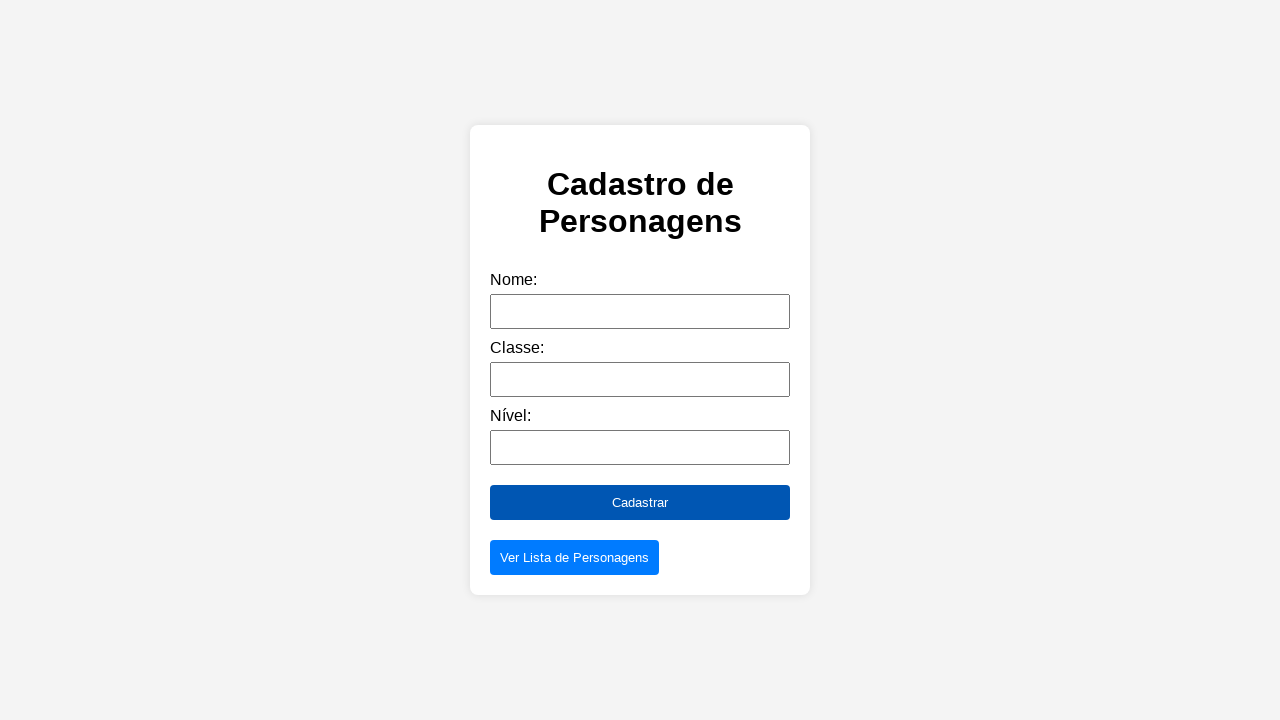